Tests a math problem form by reading a value from the page, calculating the result using logarithm and sine functions, filling in the answer, checking required checkboxes, and submitting the form.

Starting URL: https://suninjuly.github.io/math.html

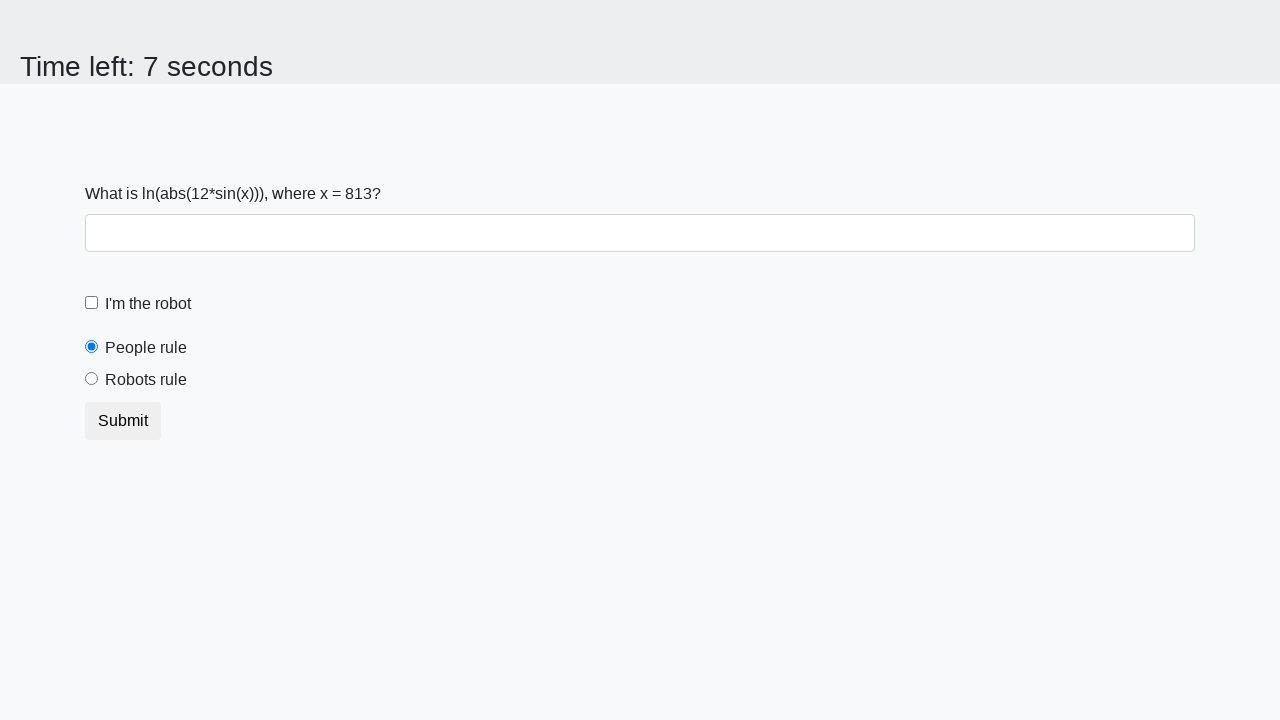

Located the input value element
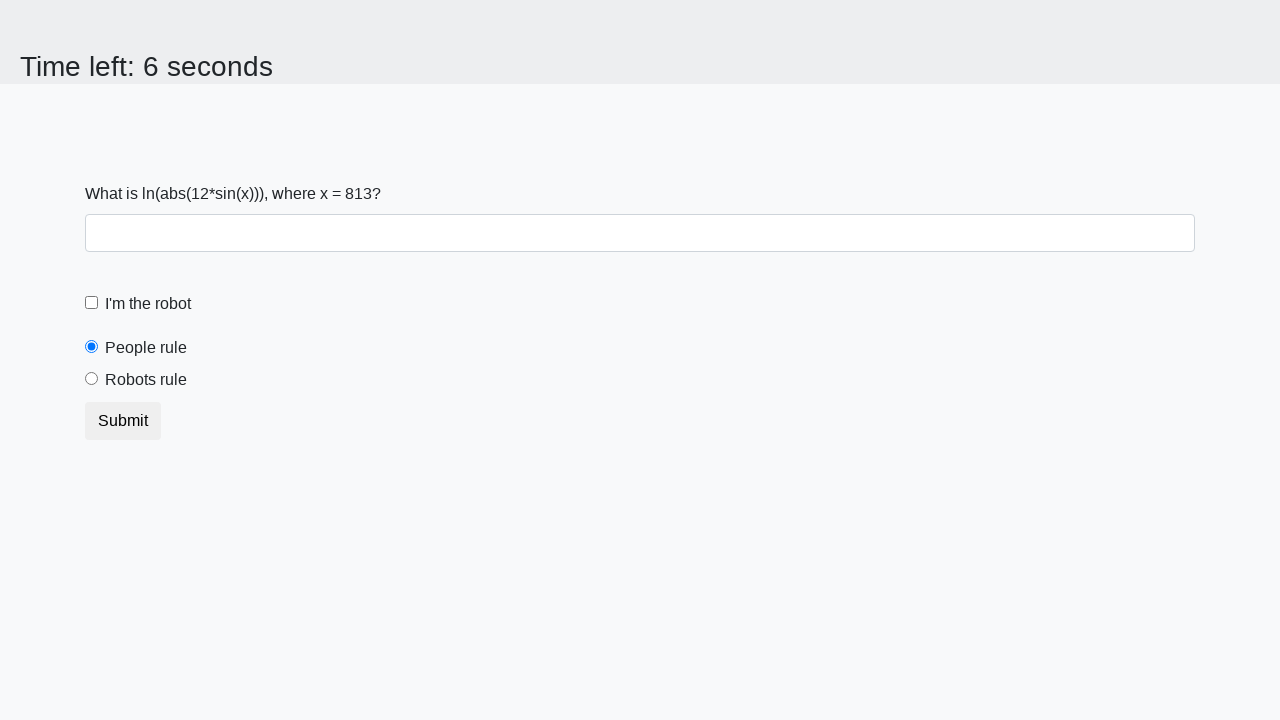

Retrieved x value from the page
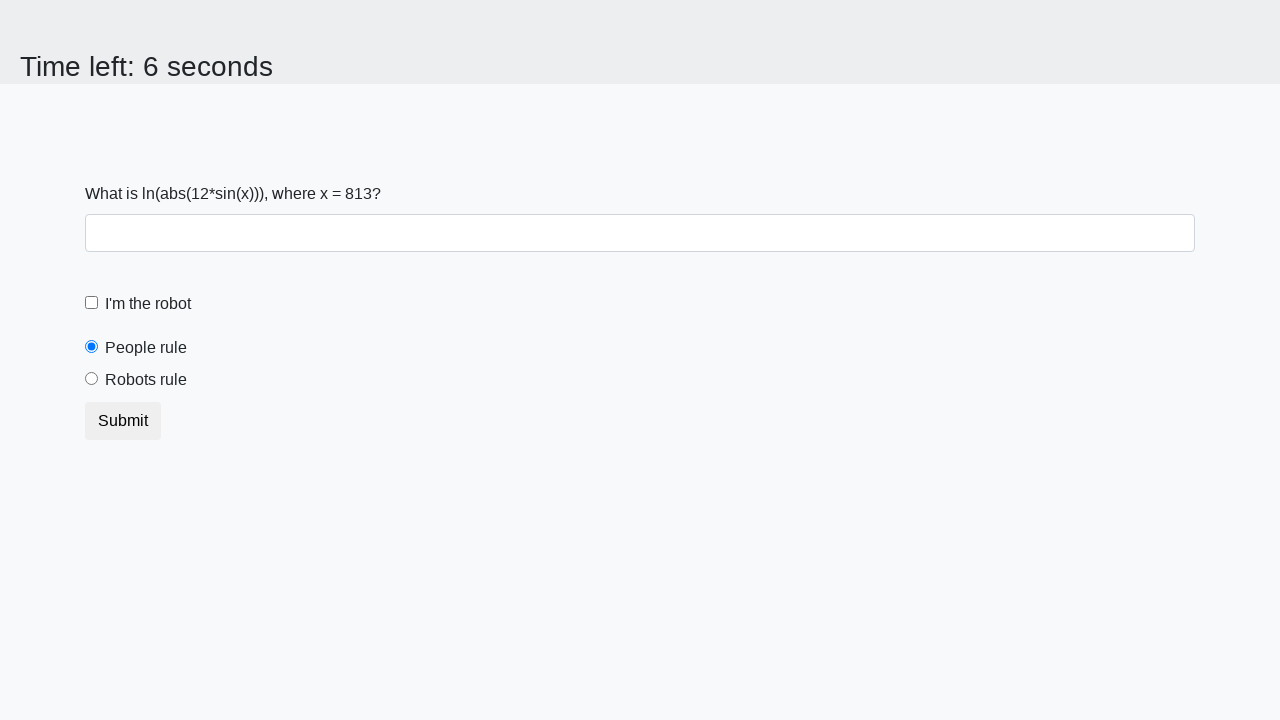

Calculated answer using logarithm and sine functions: 2.0116039375418646
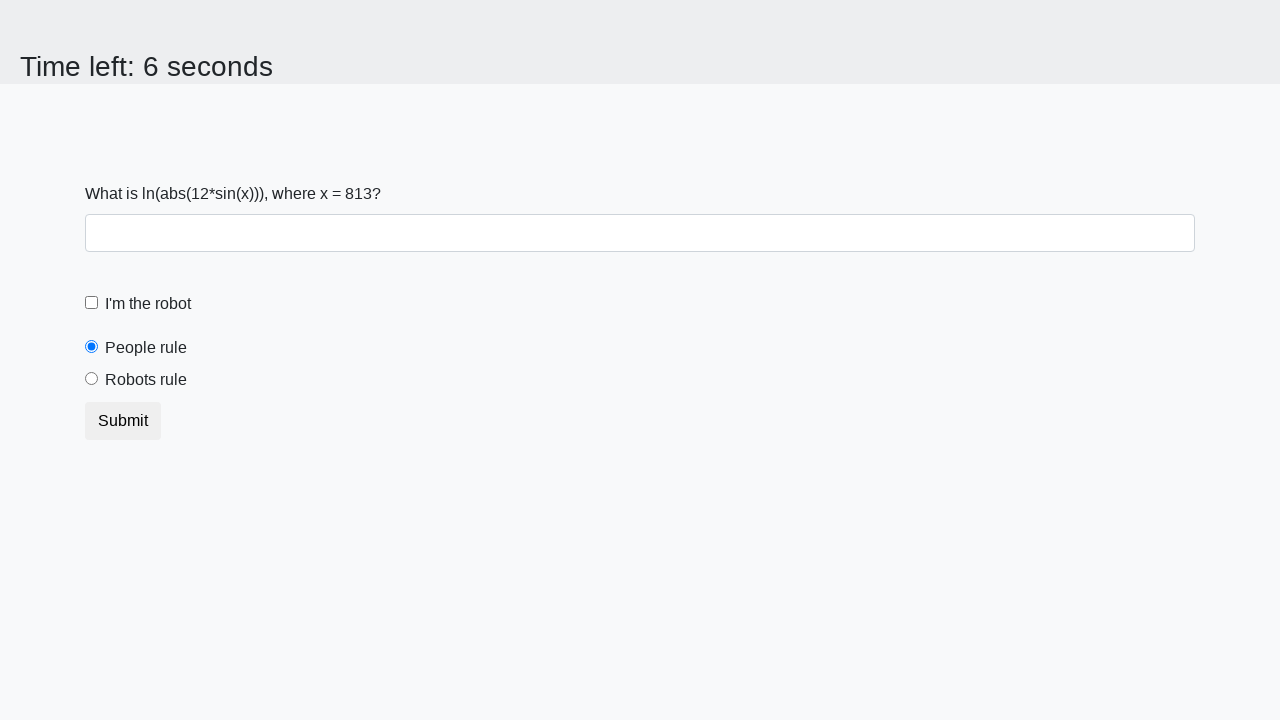

Filled answer field with calculated value on #answer
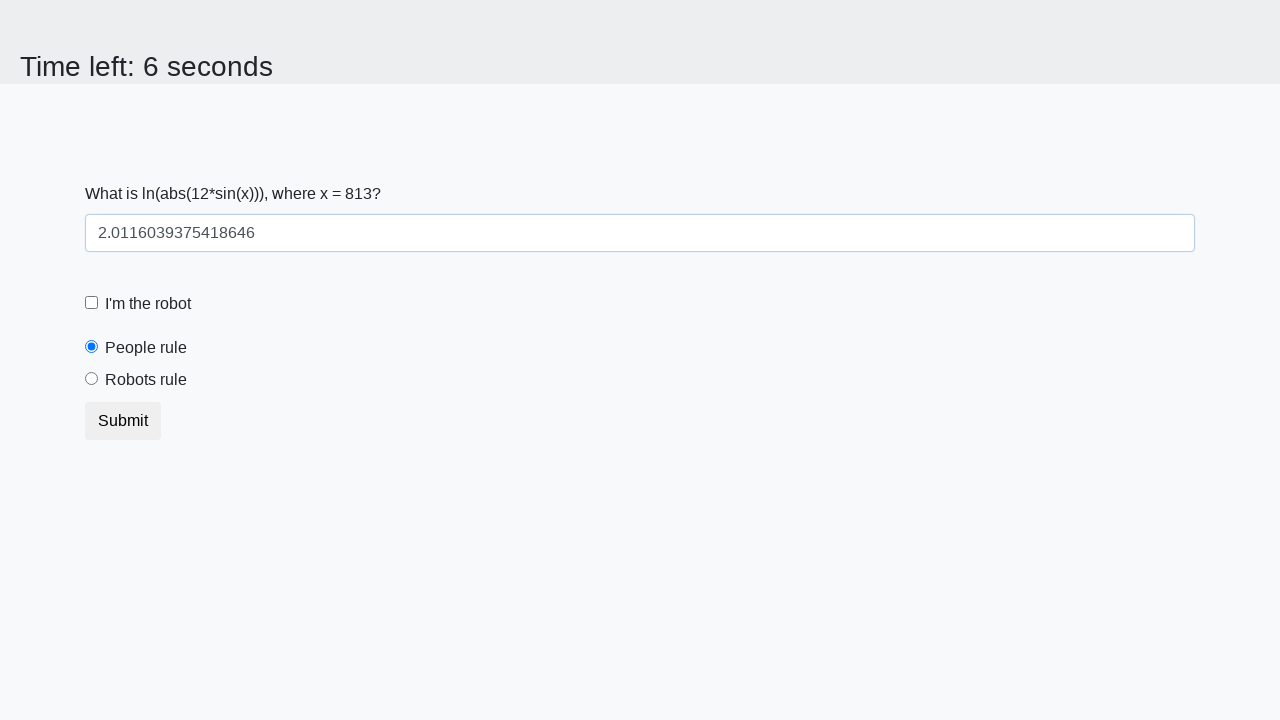

Checked the robot checkbox at (92, 303) on #robotCheckbox
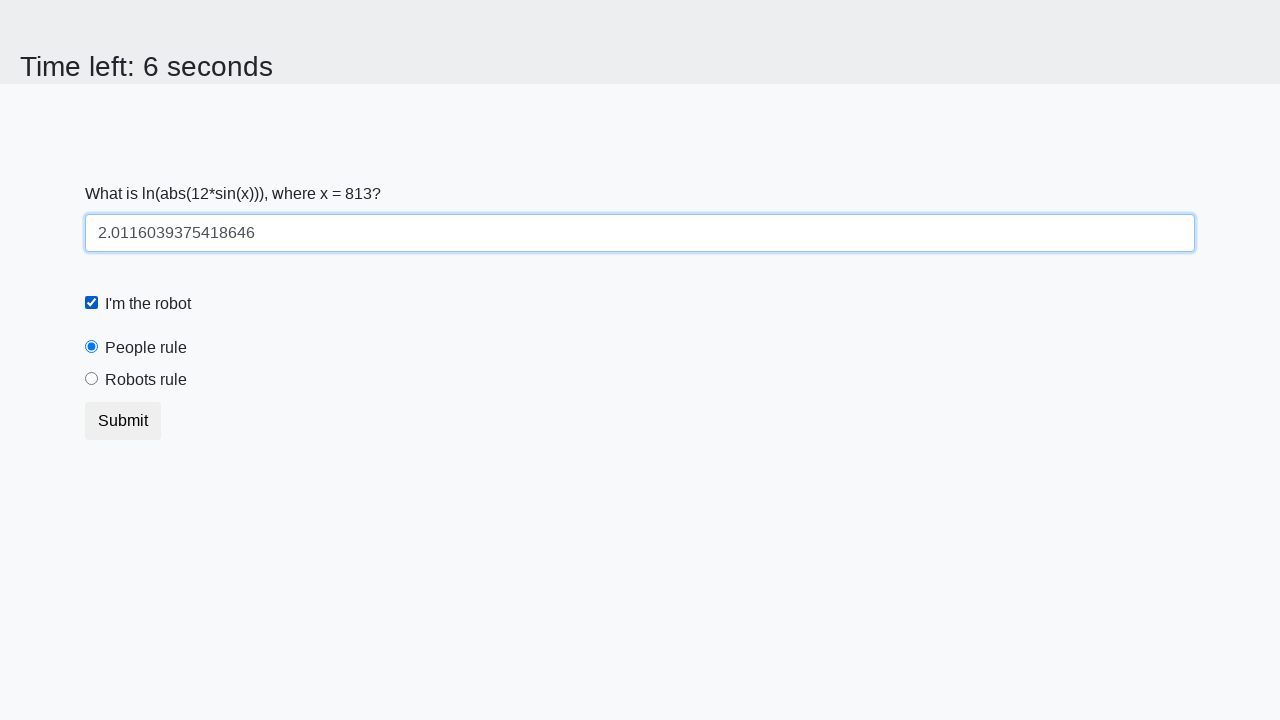

Checked the robots rule checkbox at (92, 379) on #robotsRule
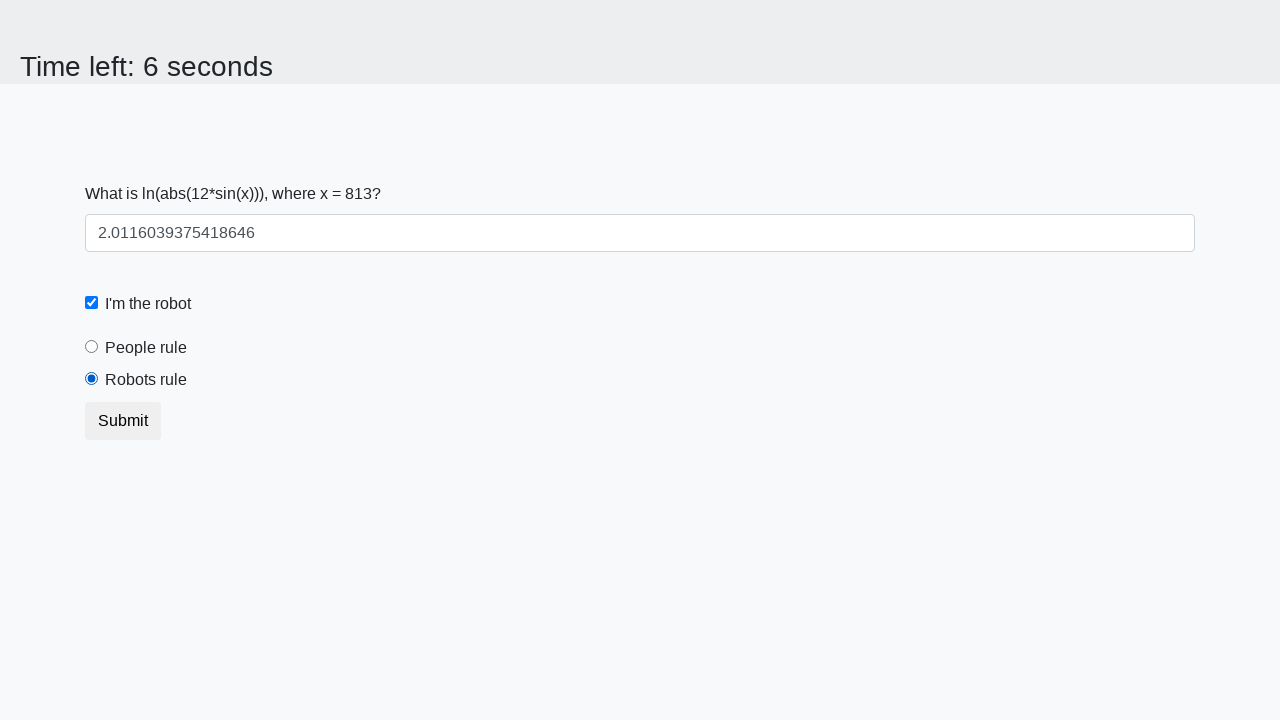

Clicked the submit button to submit the form at (123, 421) on .btn-default
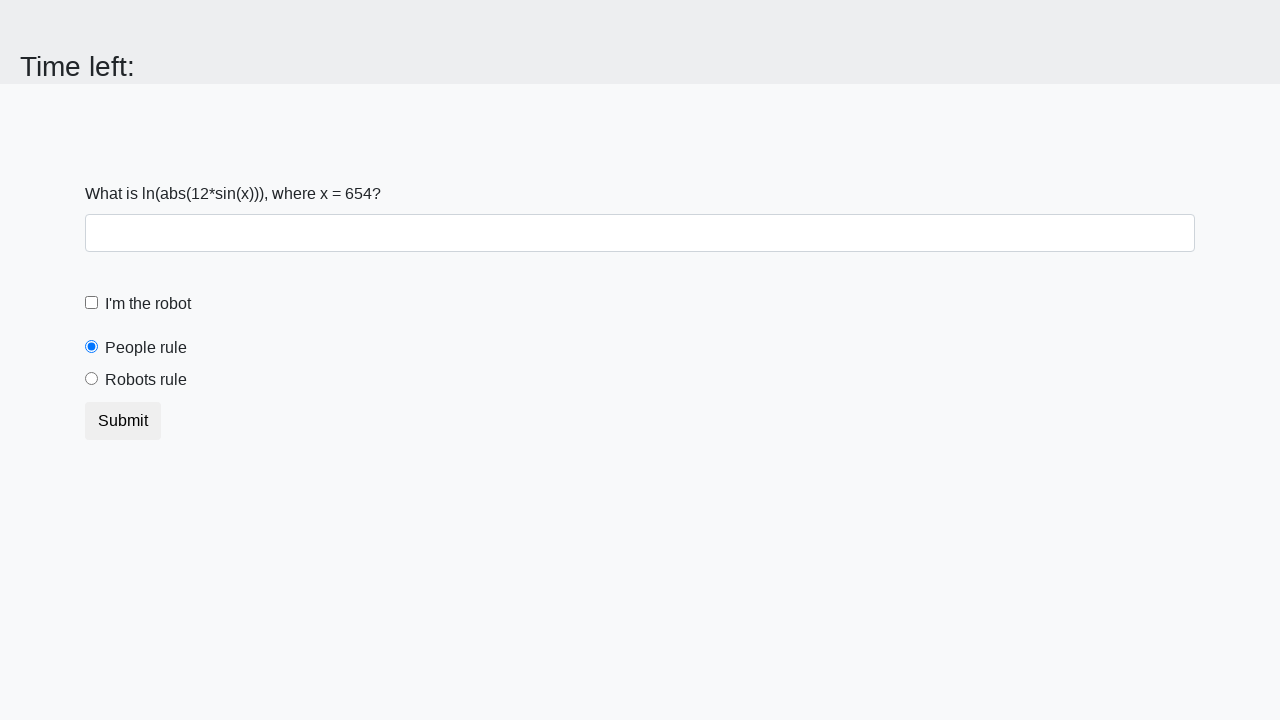

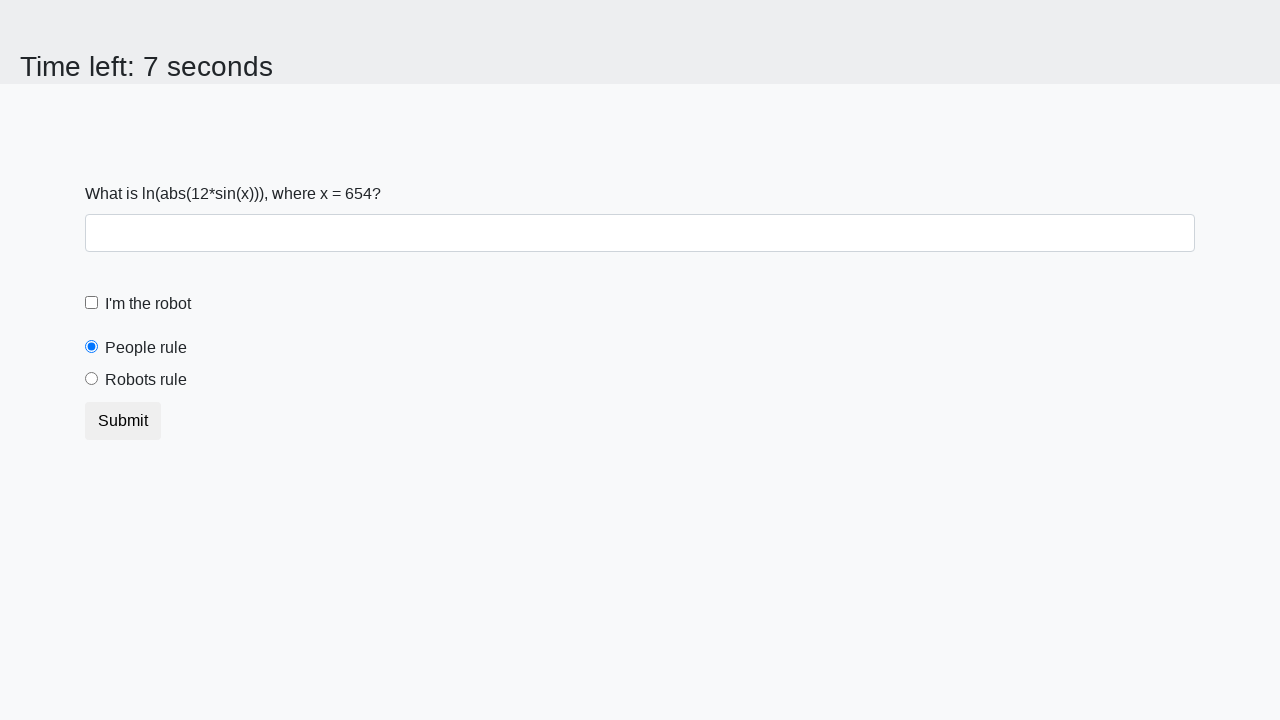